Tests the documentation search functionality by searching for API documentation and verifying the result links

Starting URL: https://mui.com/material-ui/getting-started/installation/

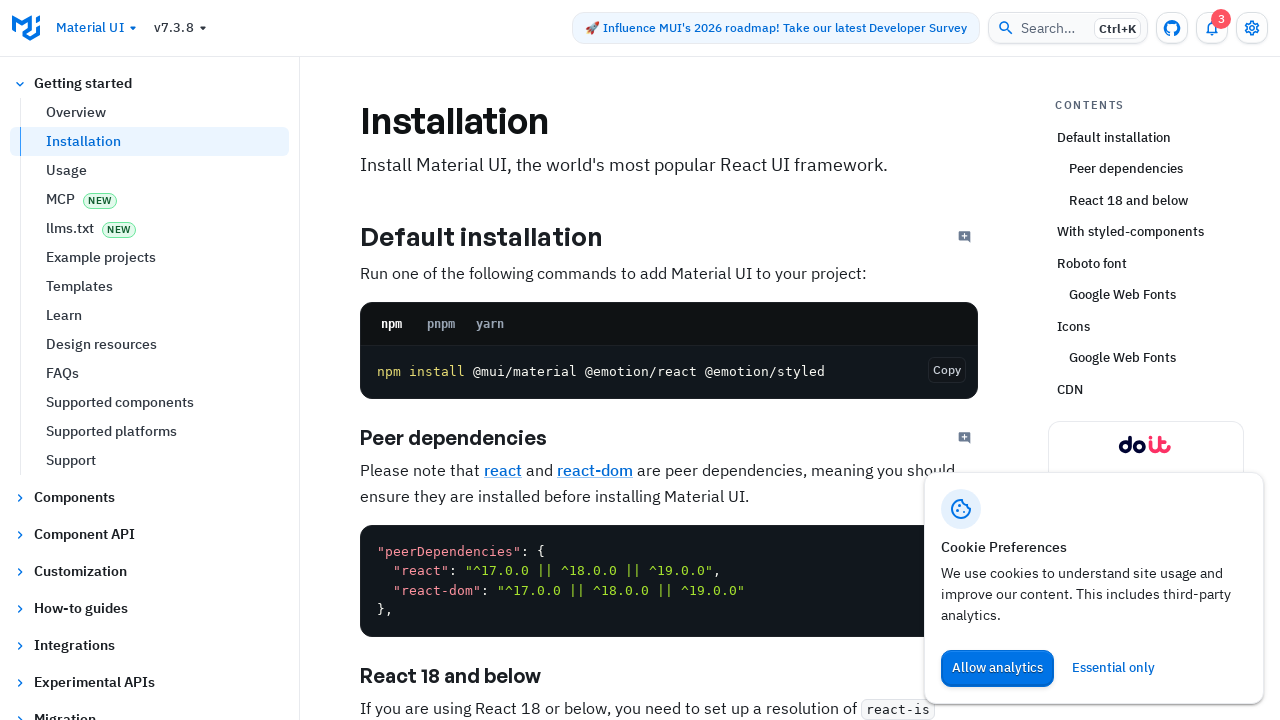

Waited for page to fully load with networkidle state
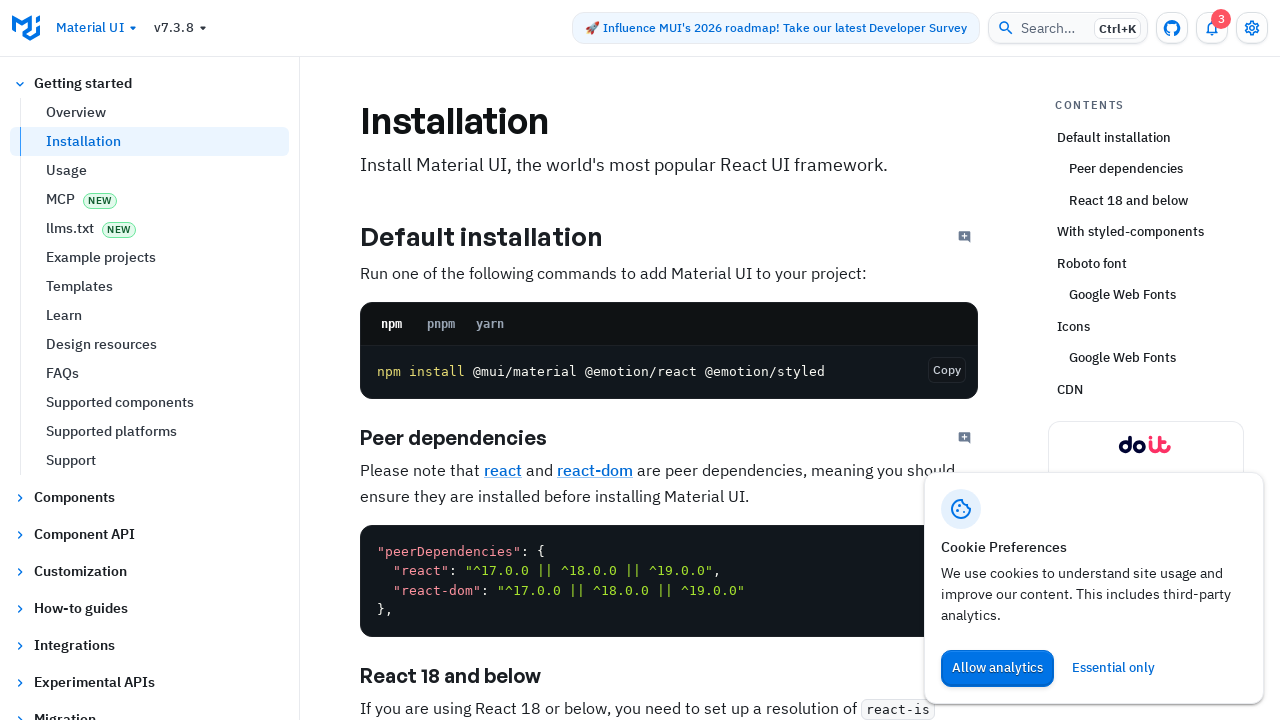

Pressed Meta+K to open search dialog
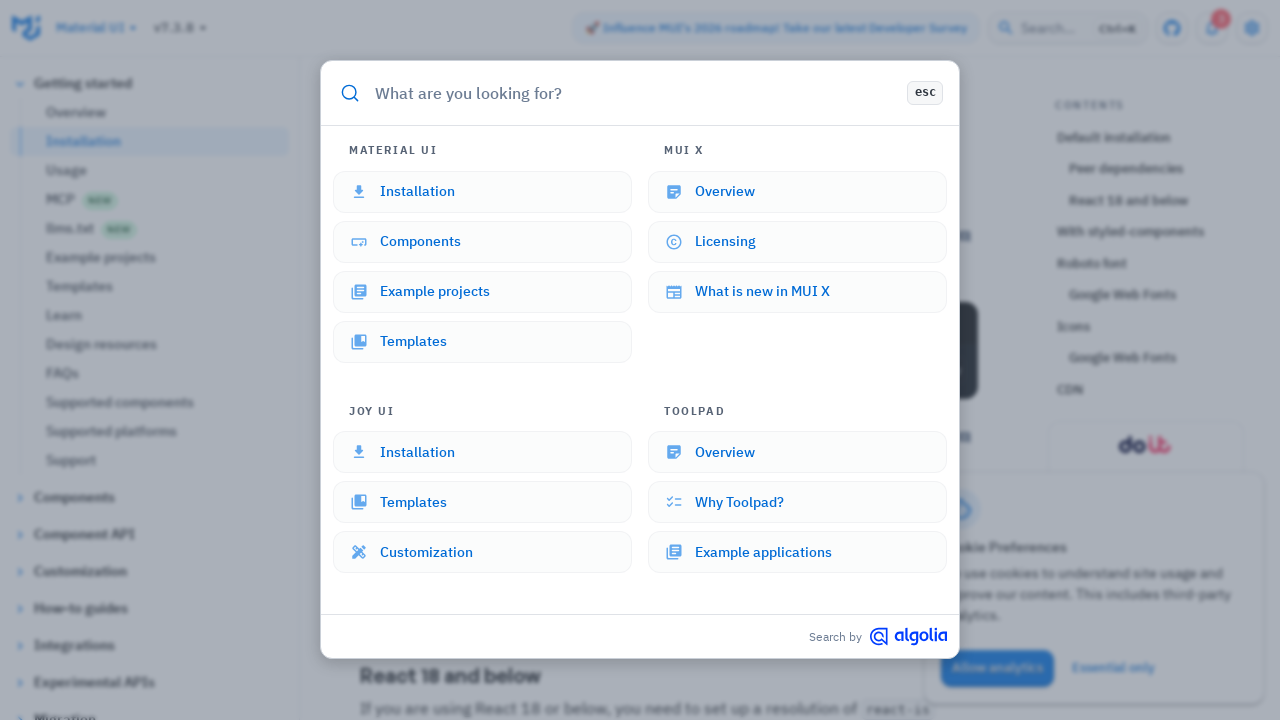

Search input field appeared
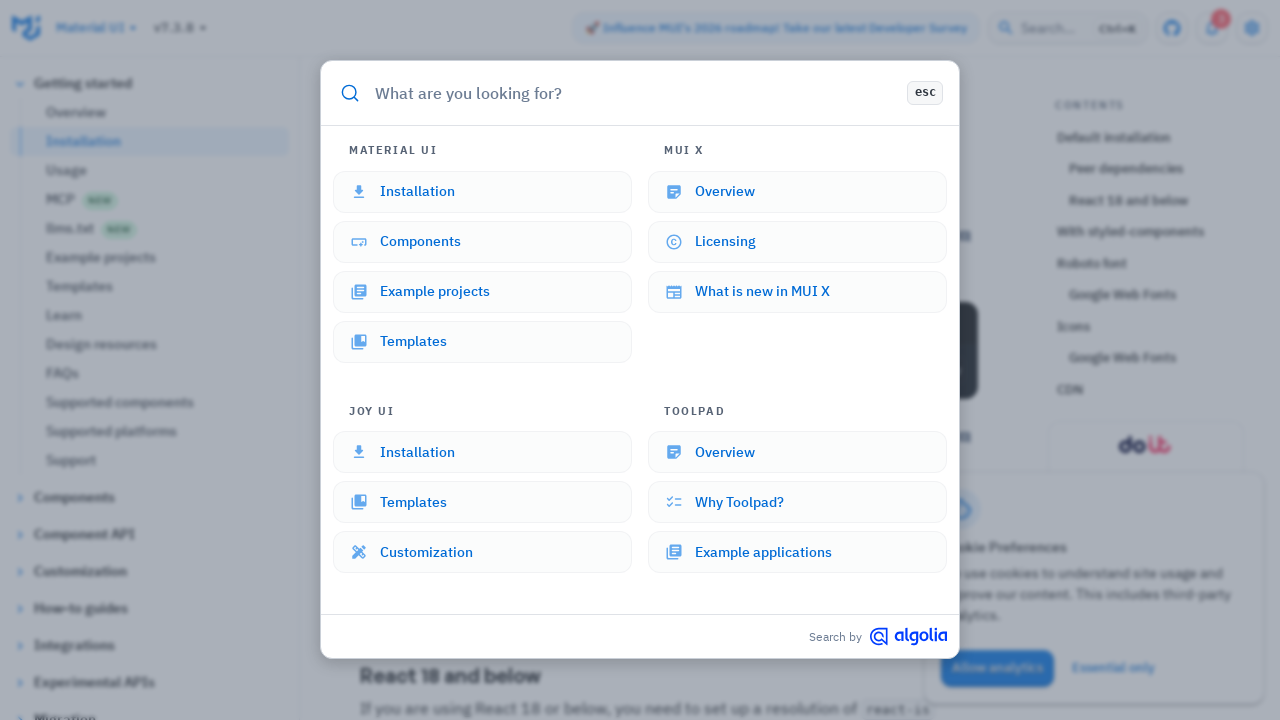

Typed 'card api' into search input on input#docsearch-input
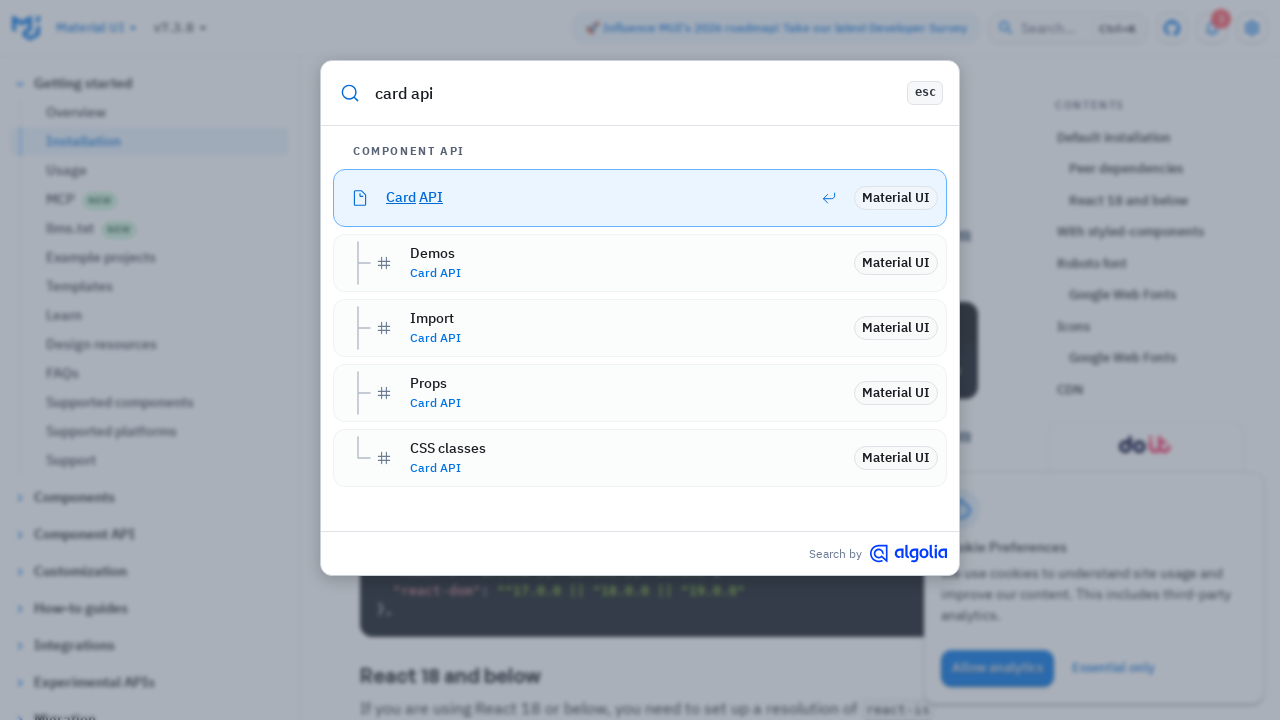

Search results loaded with 'Card API' result visible
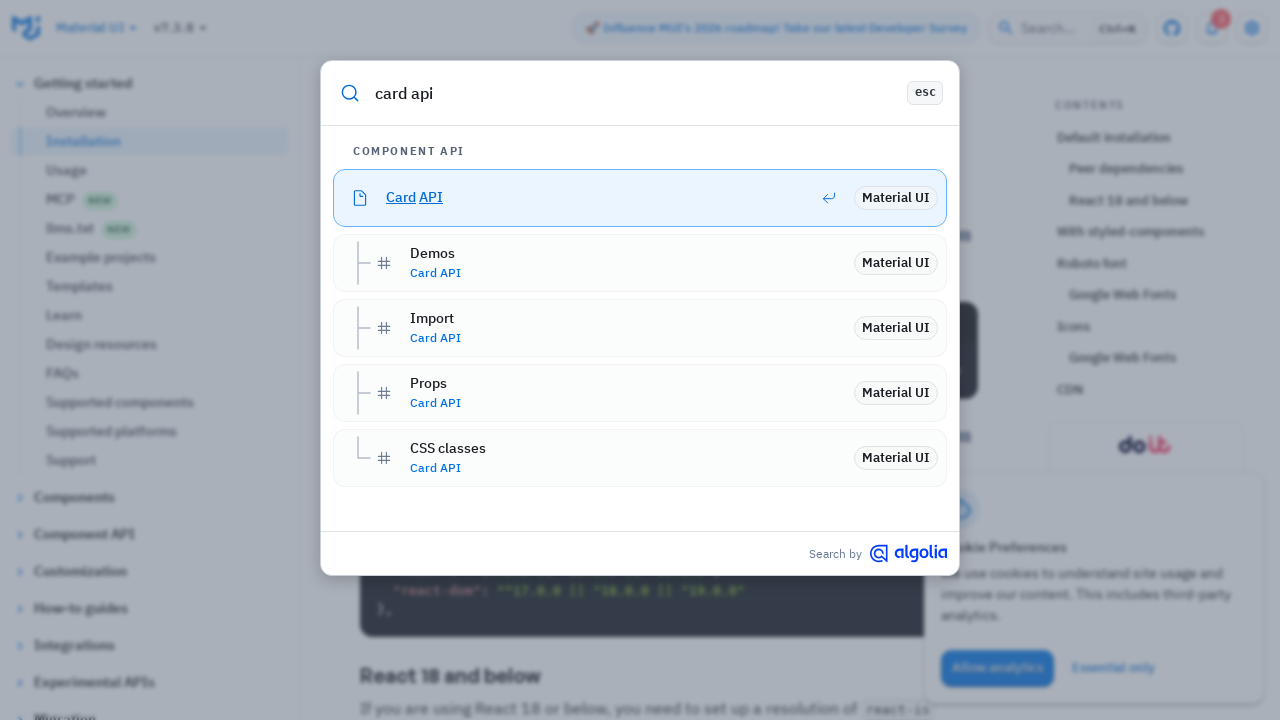

Located the Card API search result link
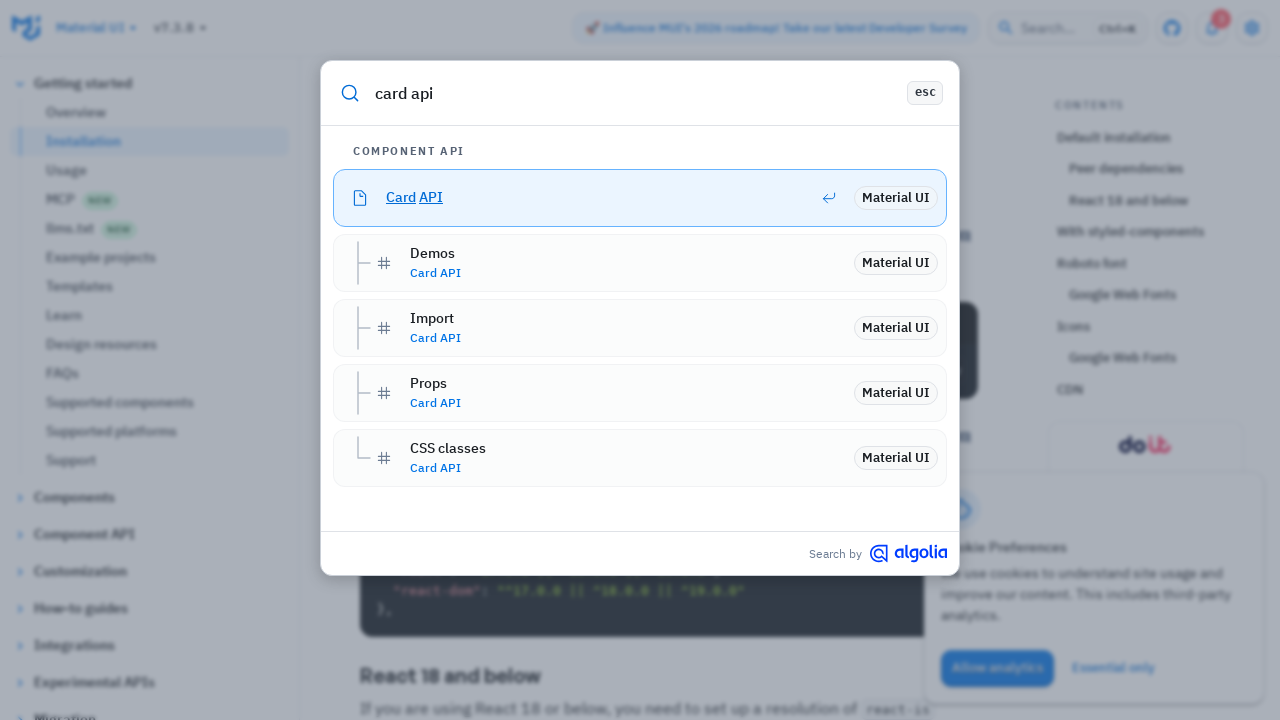

Verified that Card API link has correct href attribute '/material-ui/api/card/'
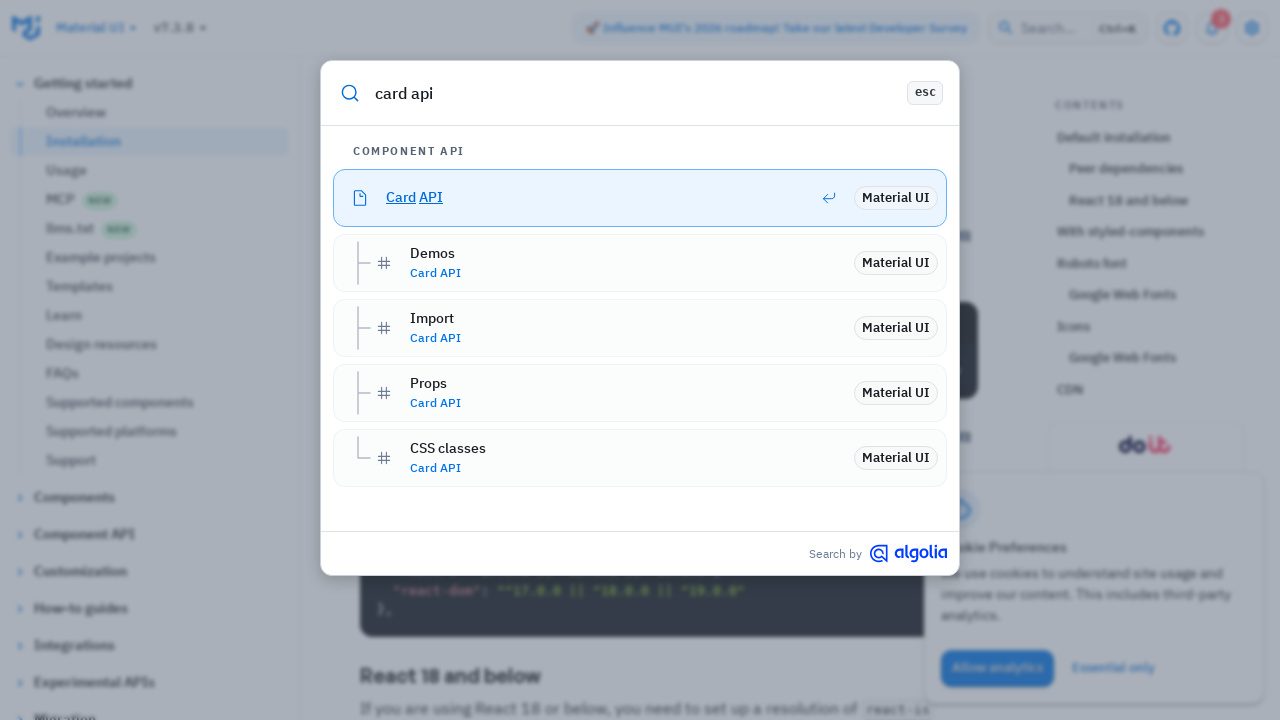

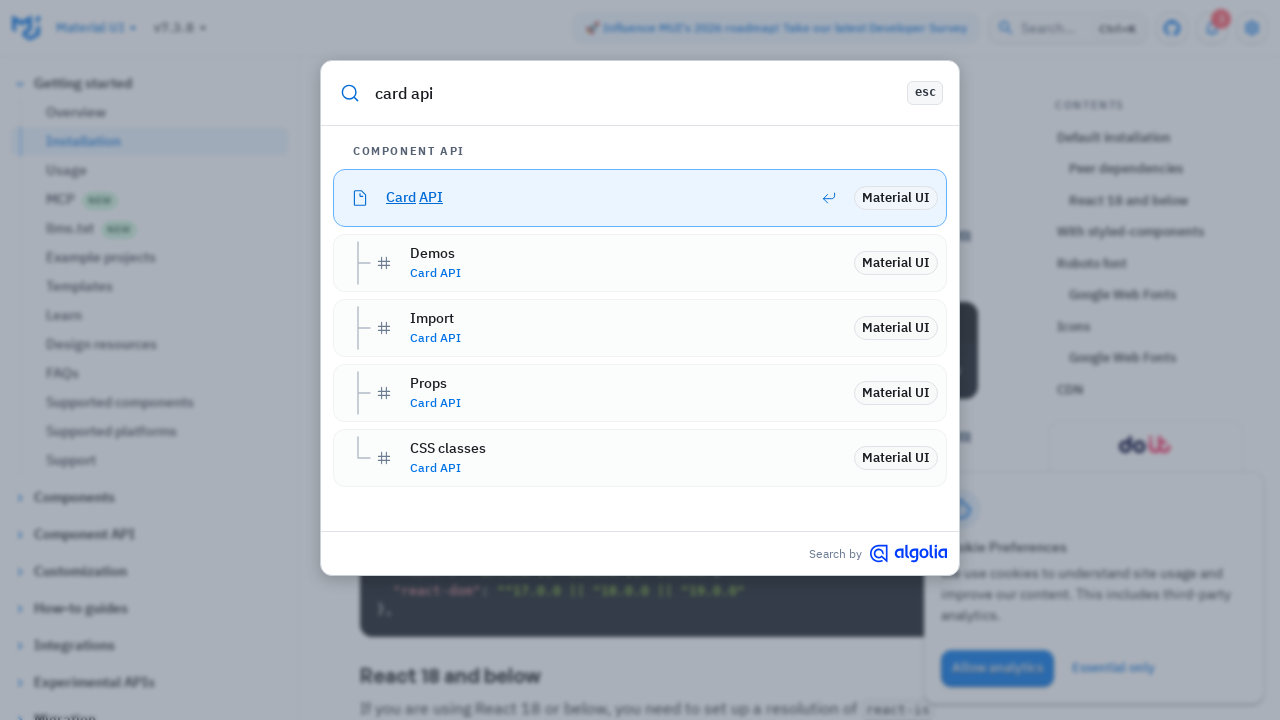